Navigates through IP menu to the Jharkhand section

Starting URL: https://366pi.tech

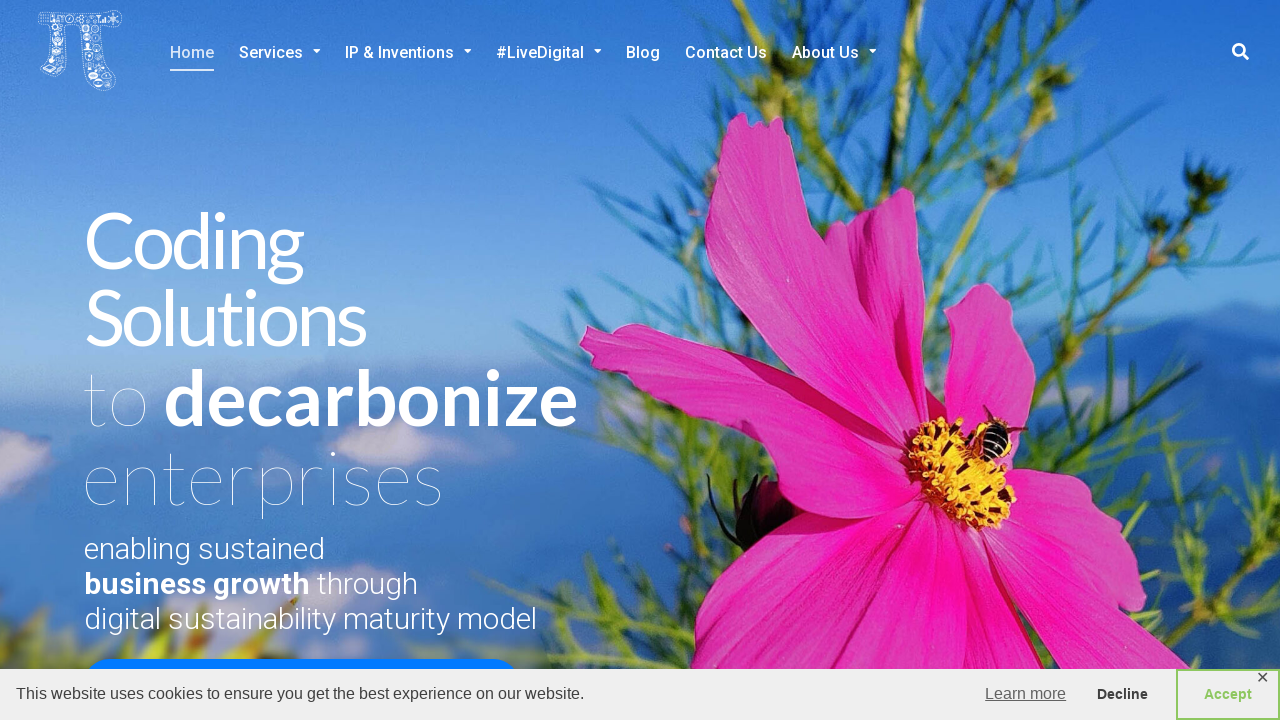

Clicked on IP menu at (408, 53) on xpath=//*[@id='menu-item-3908']/a
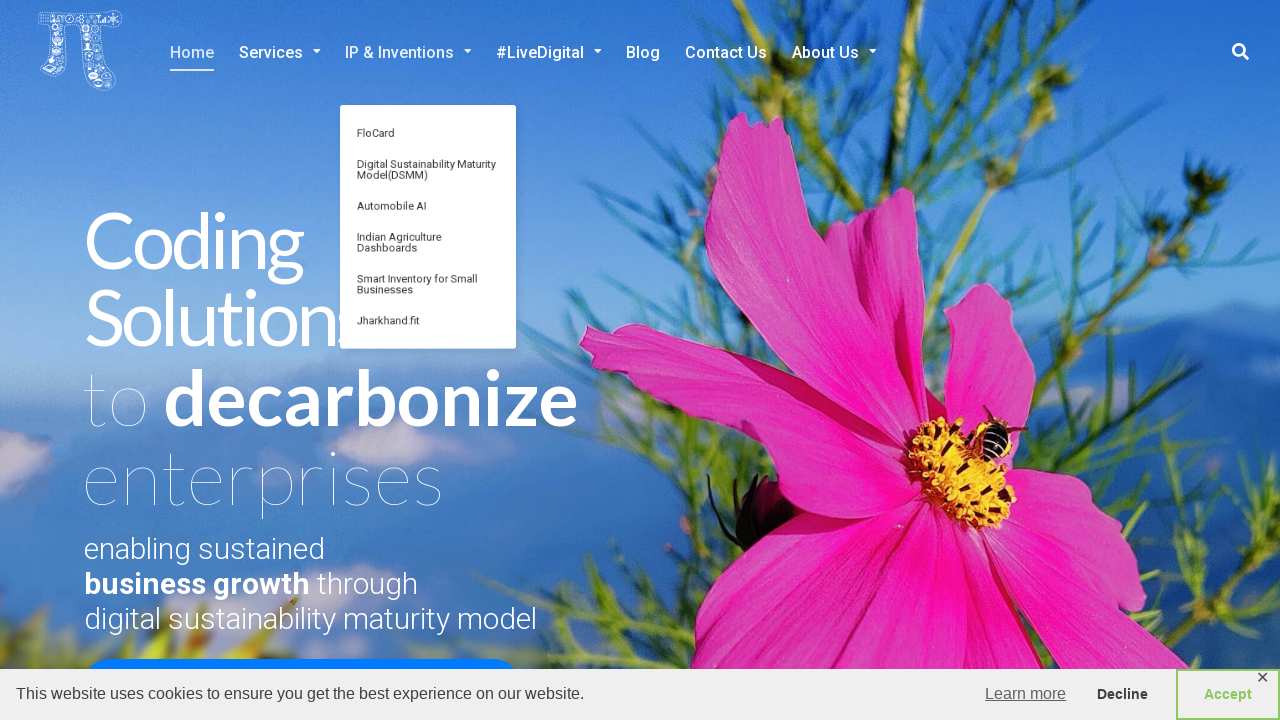

Clicked on Jharkhand option in IP menu at (440, 362) on xpath=//*[@id='menu-item-3913']/a
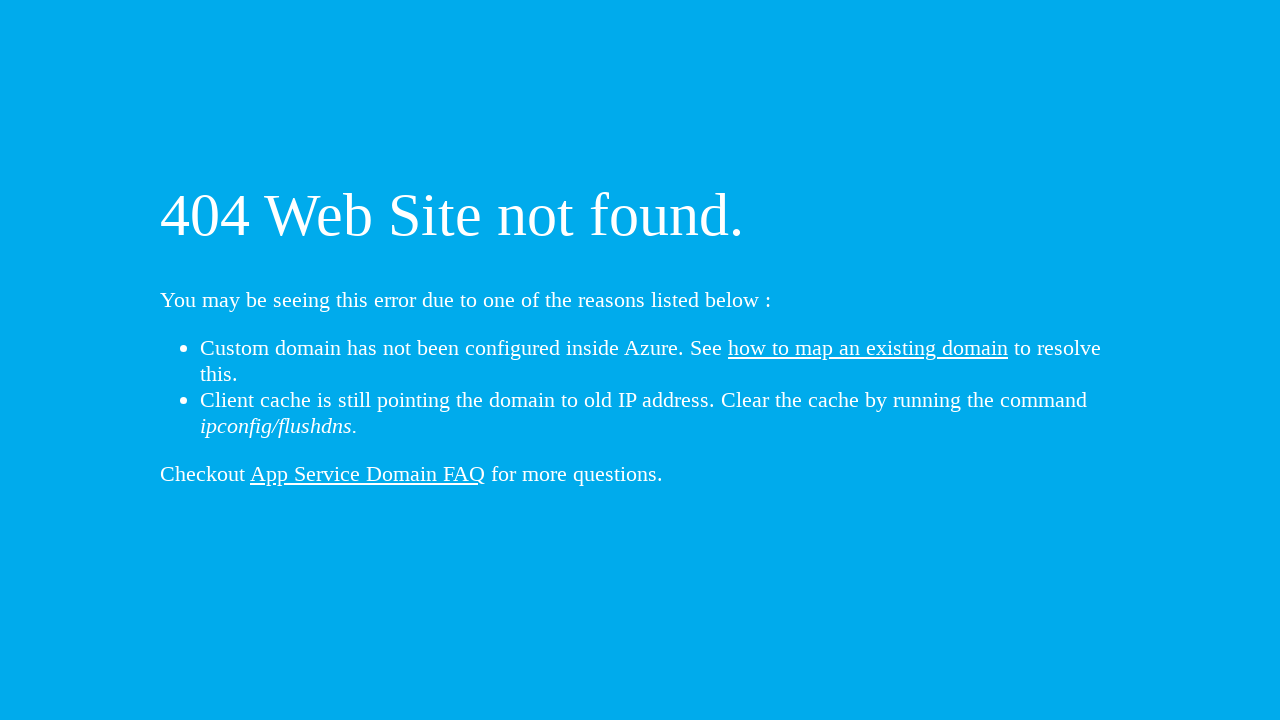

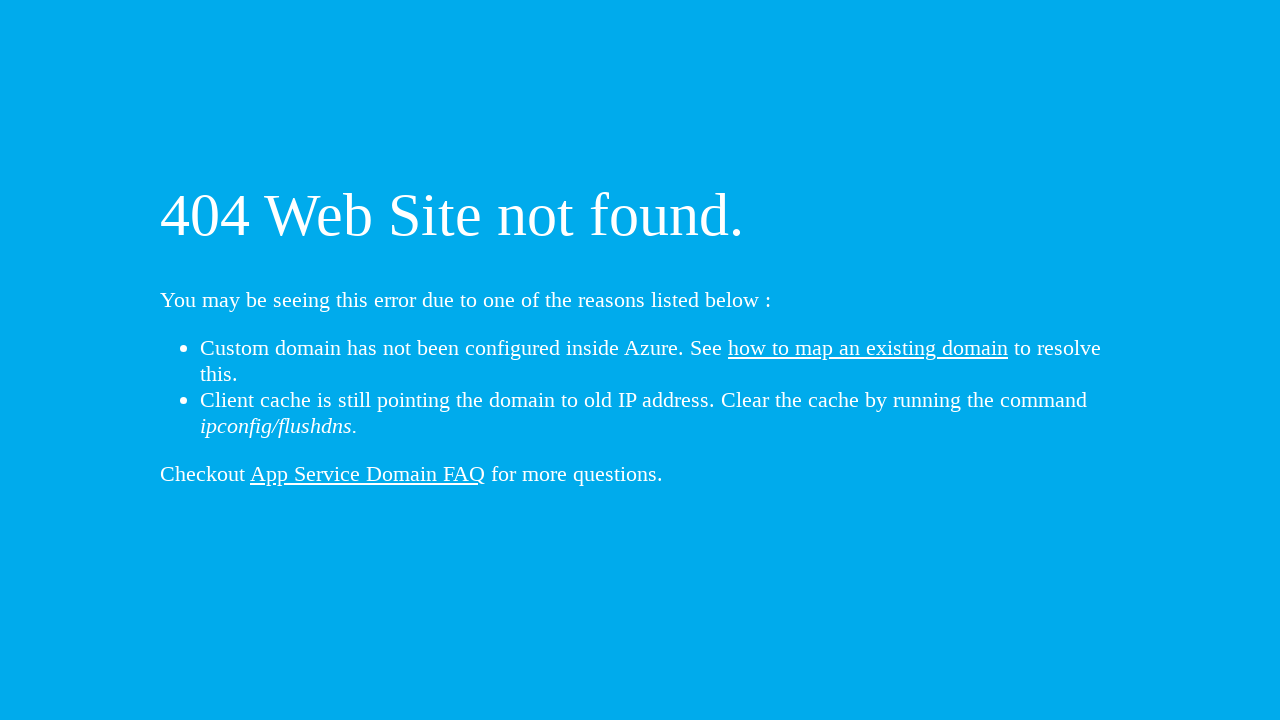